Tests a text box form by filling in full name, email, current address, and permanent address fields, then submitting and verifying the results are displayed correctly.

Starting URL: https://demoqa.com/text-box

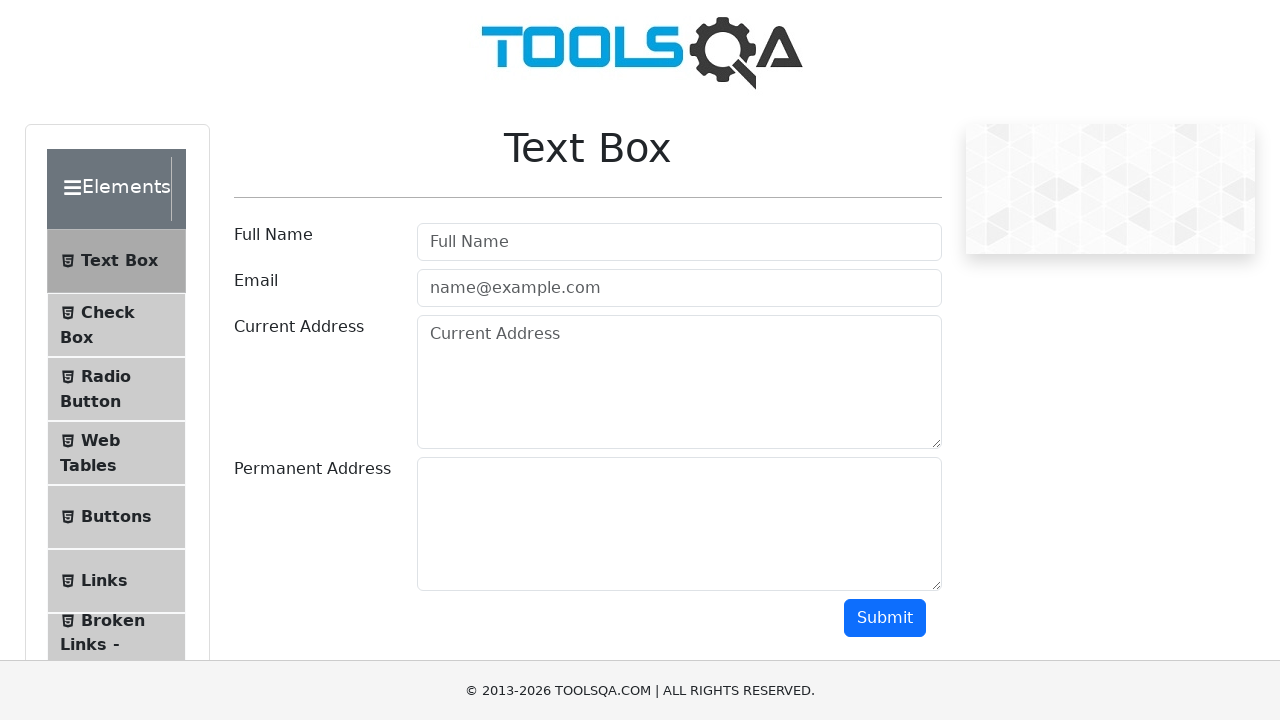

Waited for full name input field to be visible
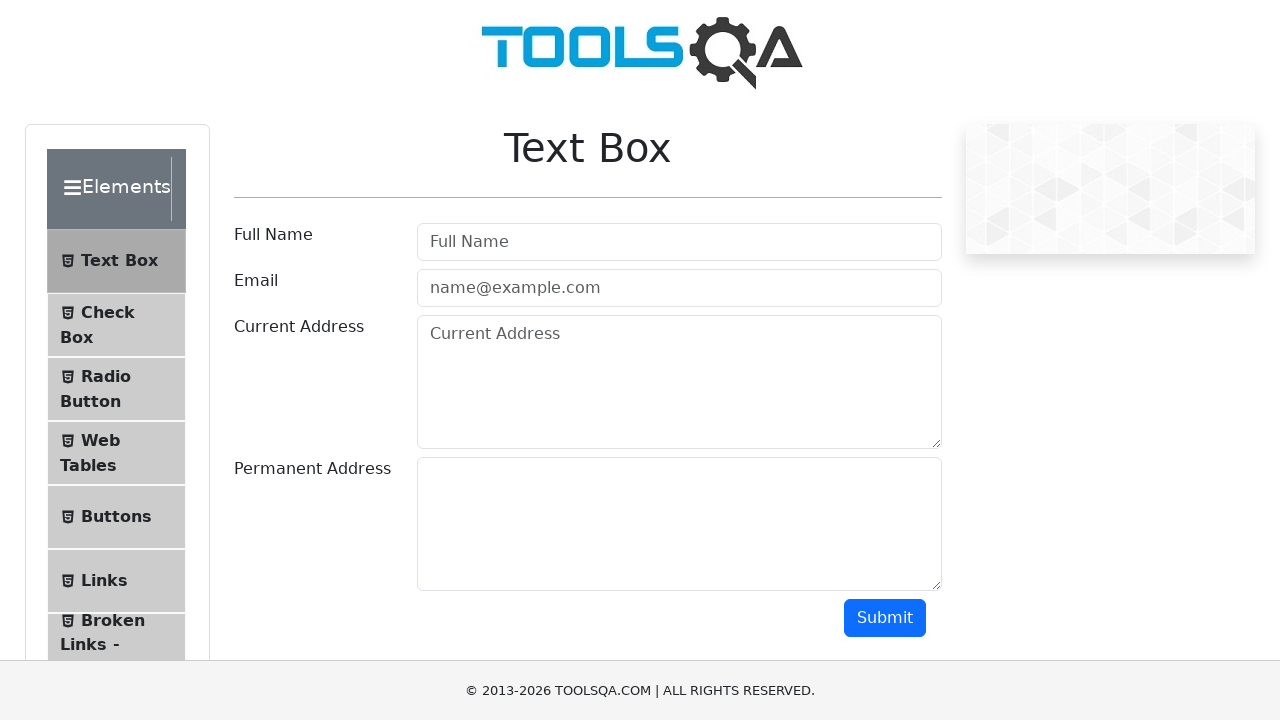

Filled full name field with 'Иван Петроs1в' on #userName
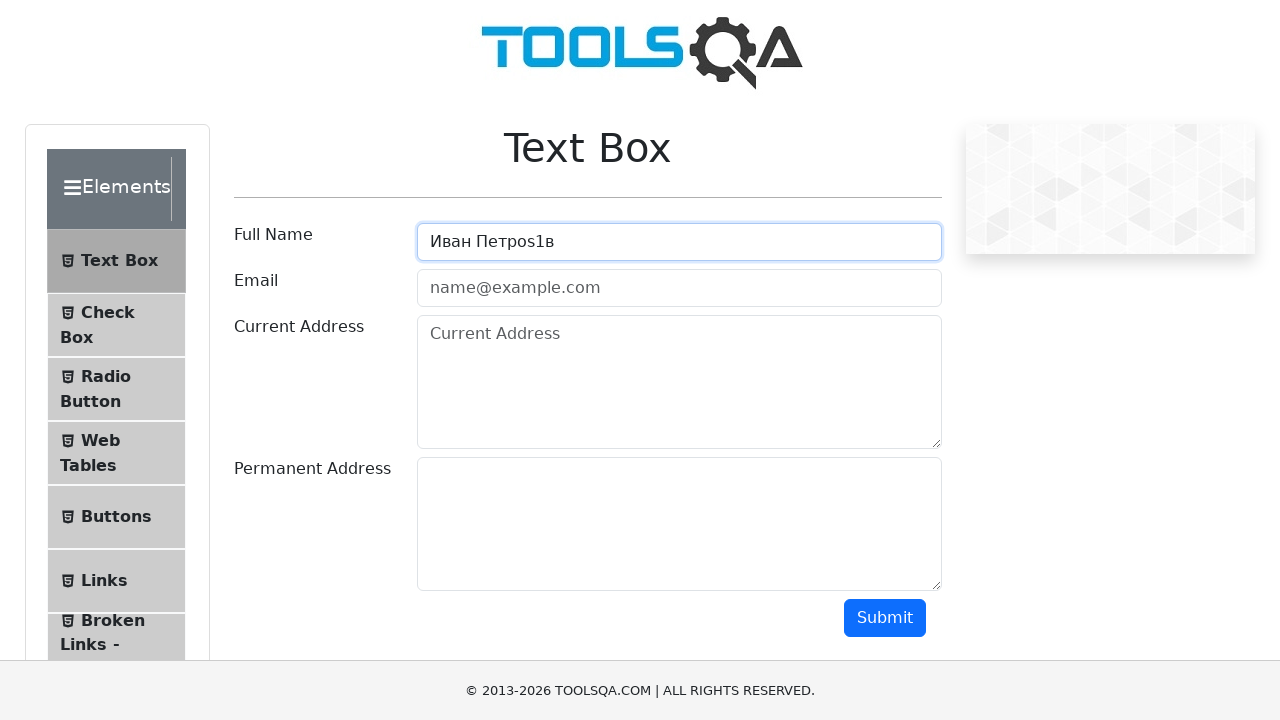

Filled email field with 'ivan.petrov@example.com' on #userEmail
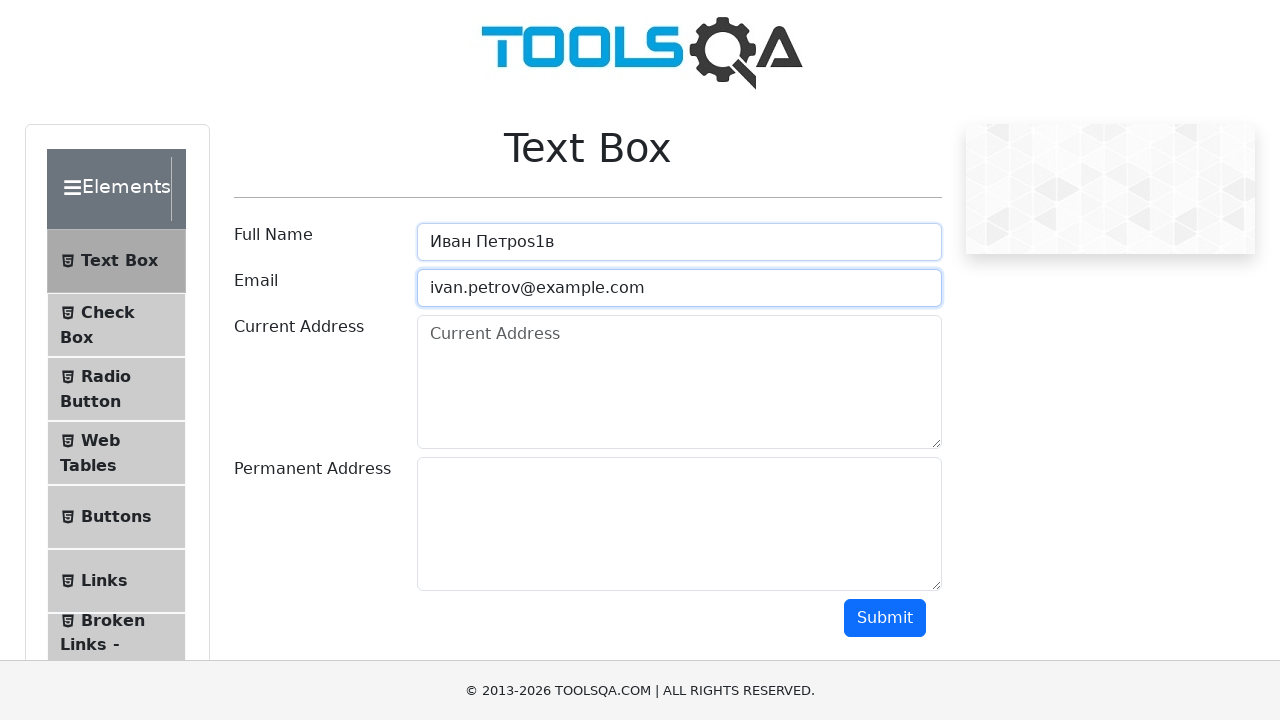

Filled current address field with 'Москва, ул. Примерная, д. 1' on #currentAddress
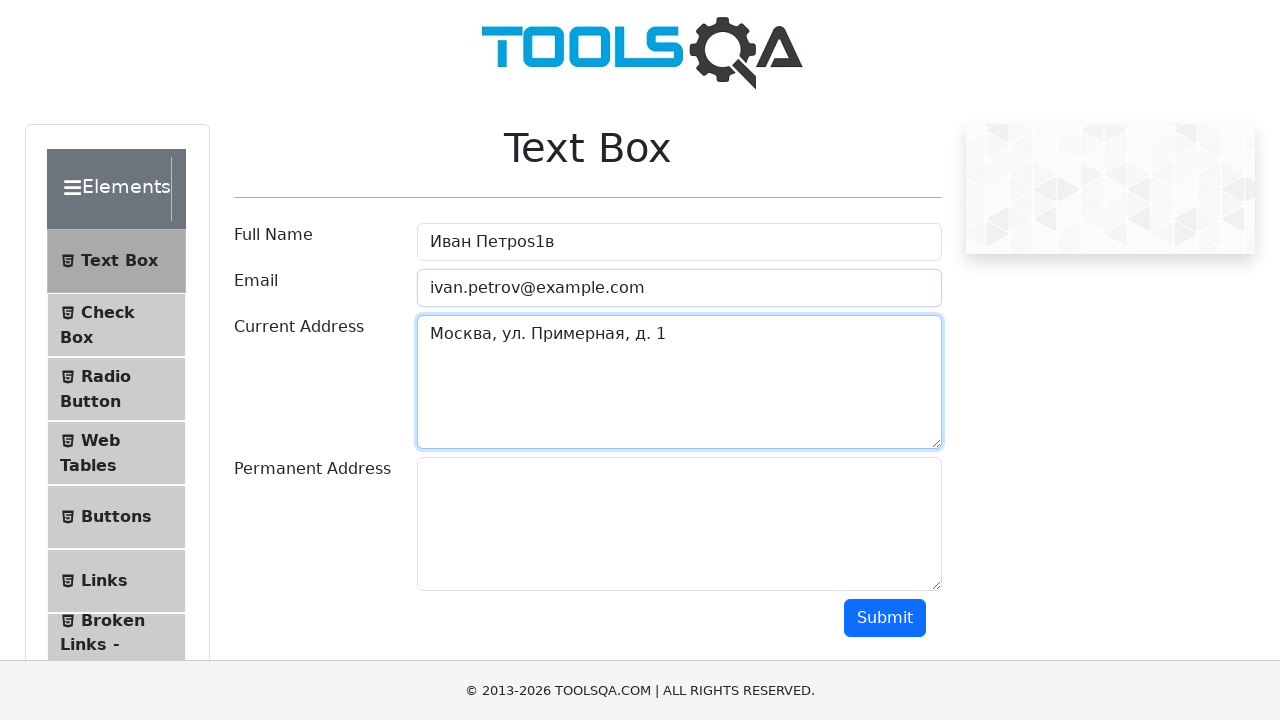

Filled permanent address field with 'Санкт-Петербург, ул. Тестовая, д. 2' on #permanentAddress
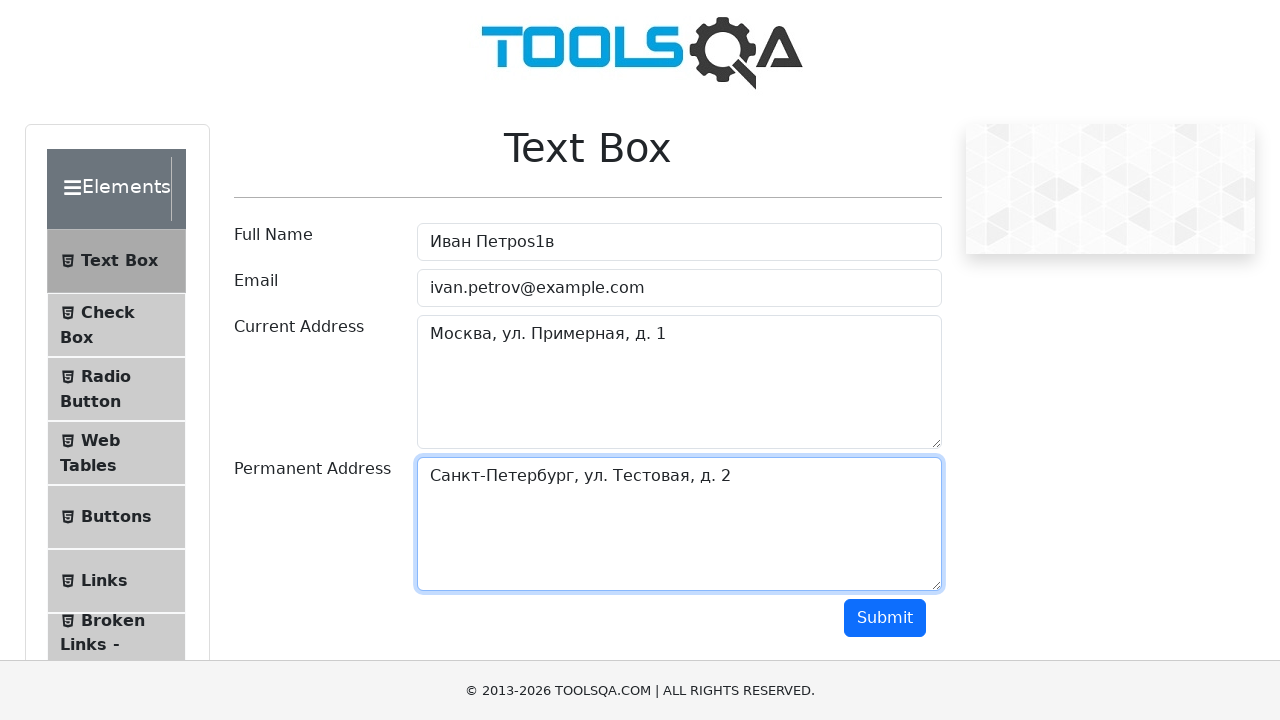

Clicked submit button to submit the form at (885, 618) on #submit
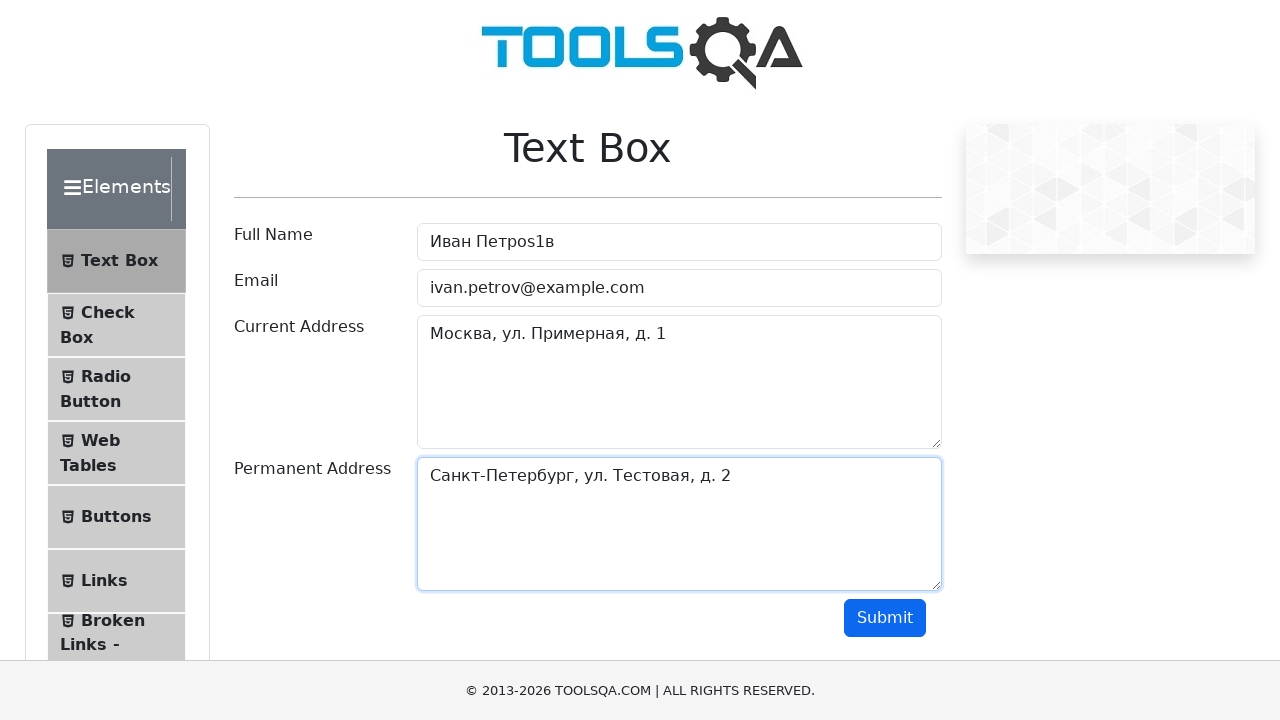

Waited for name result field to appear
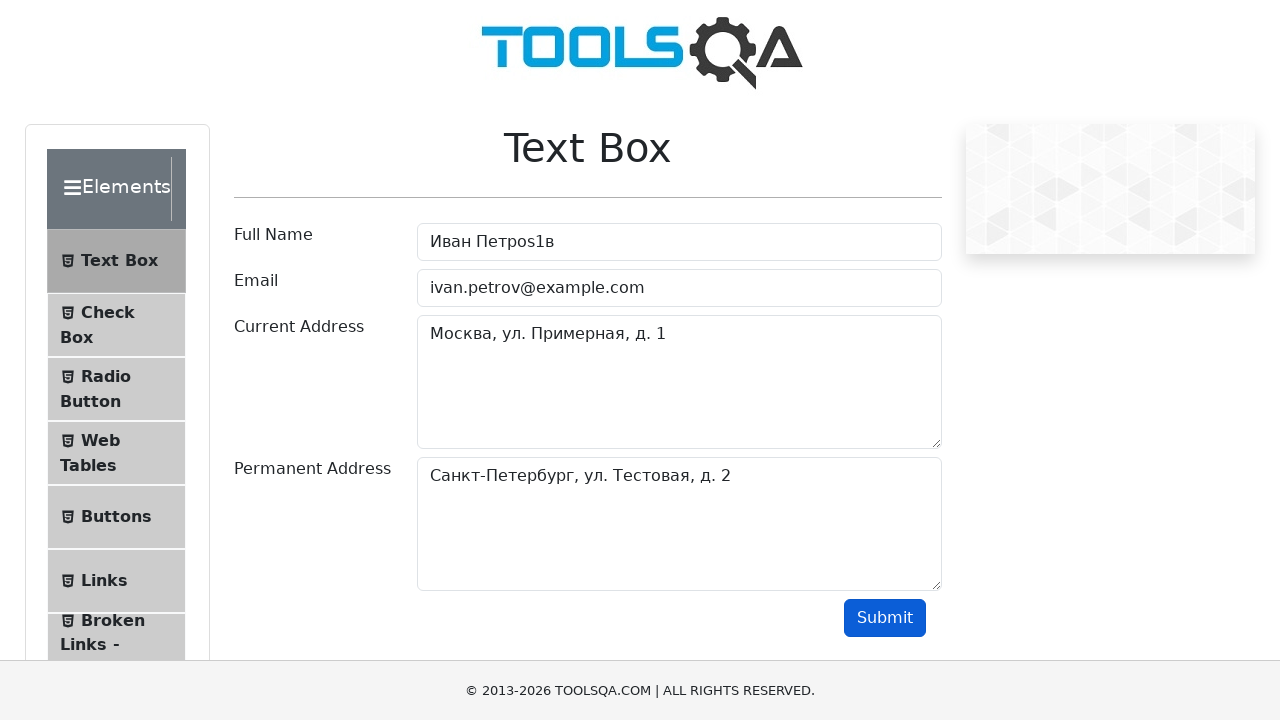

Waited for email result field to appear
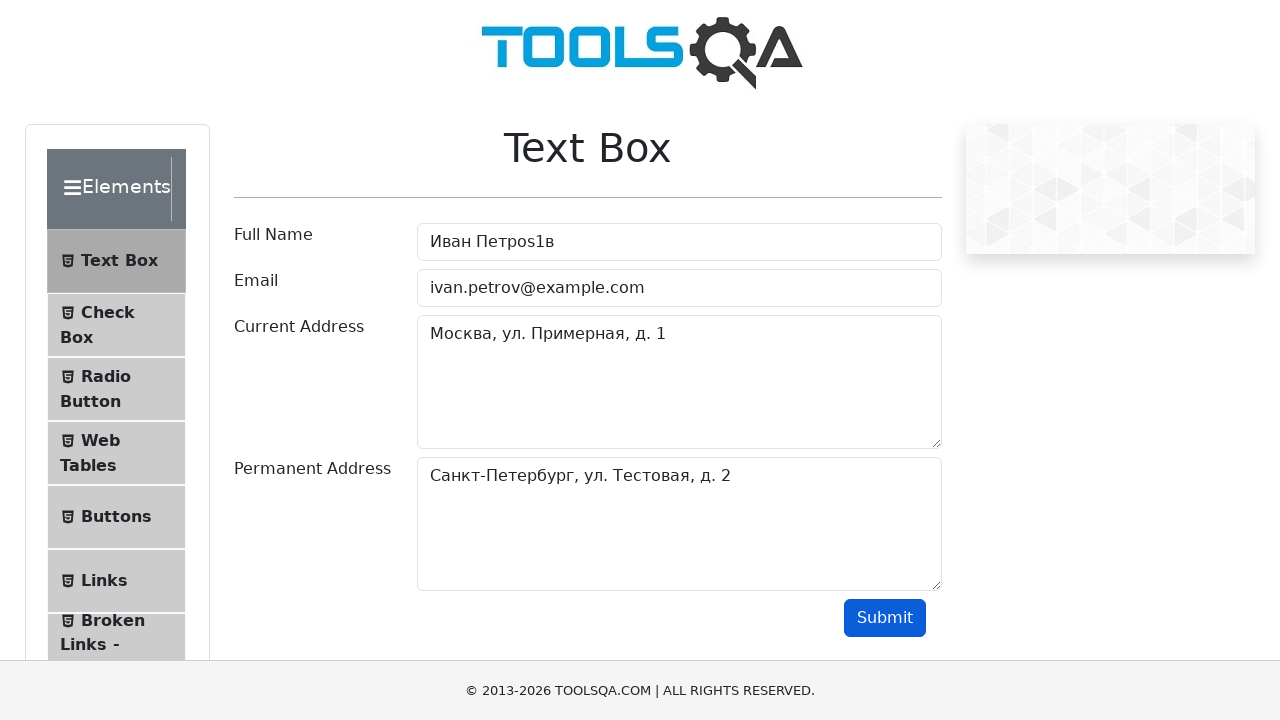

Waited for current address result field to appear
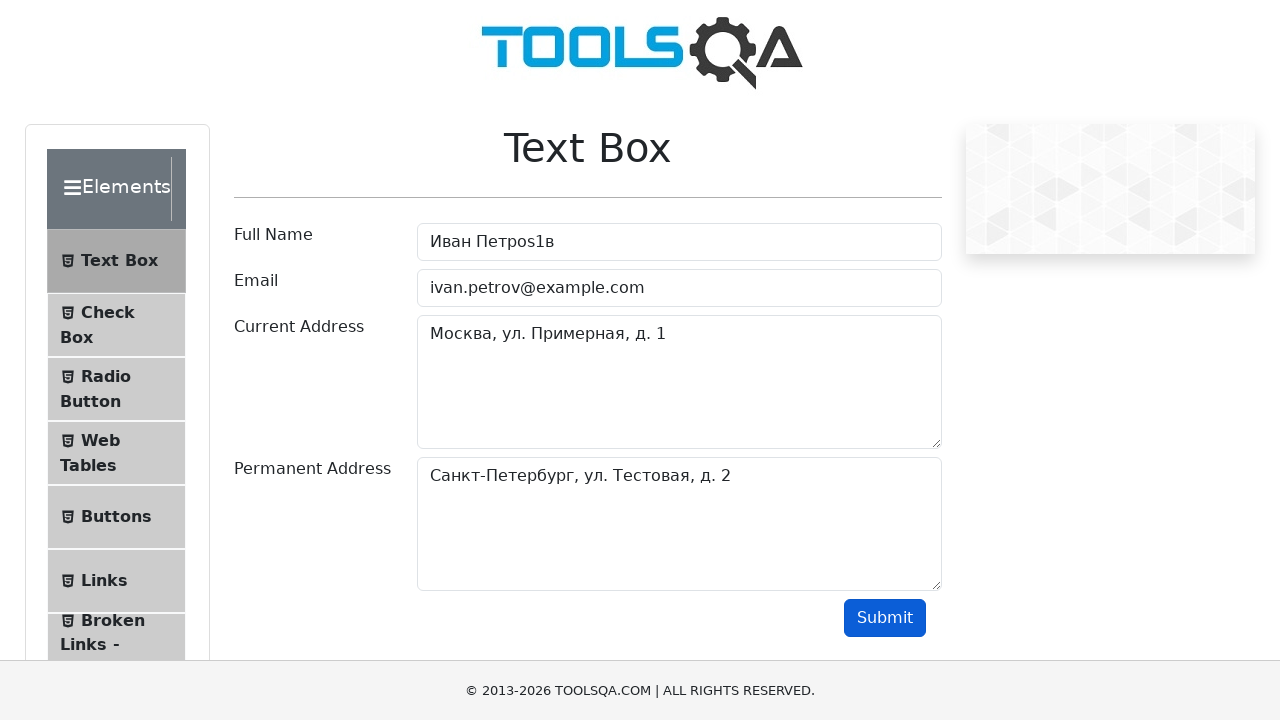

Waited for permanent address result field to appear
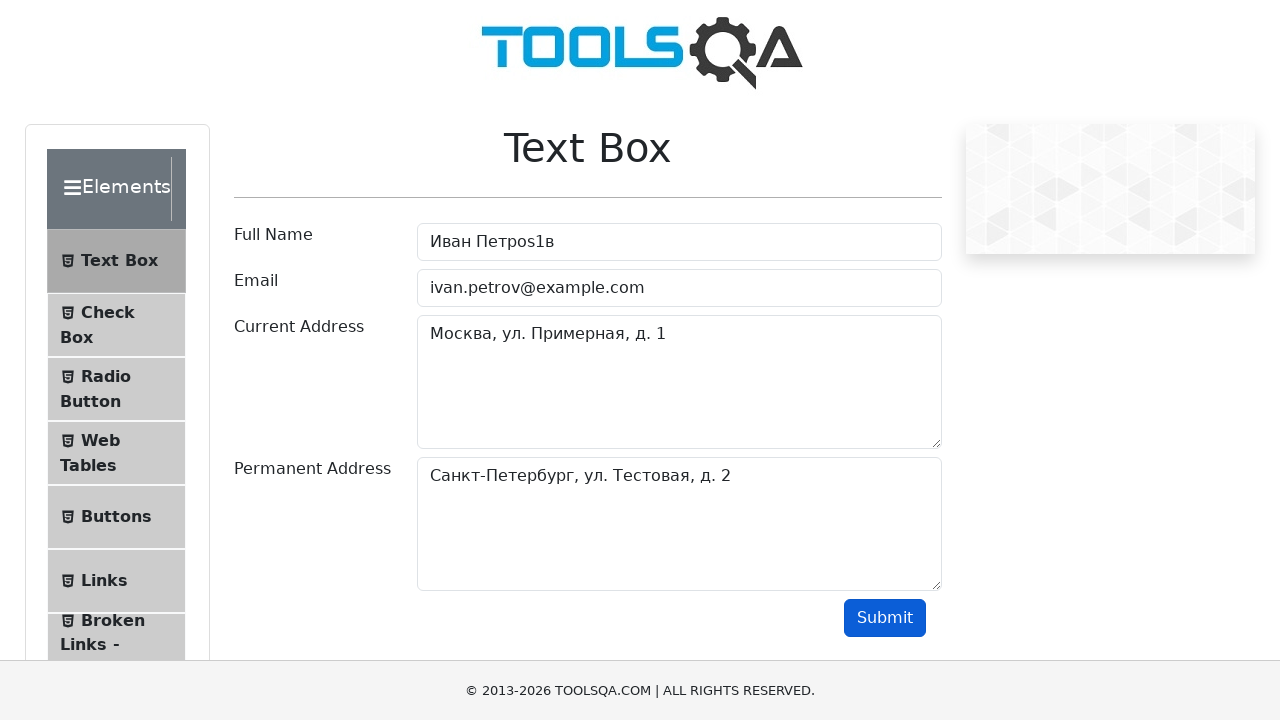

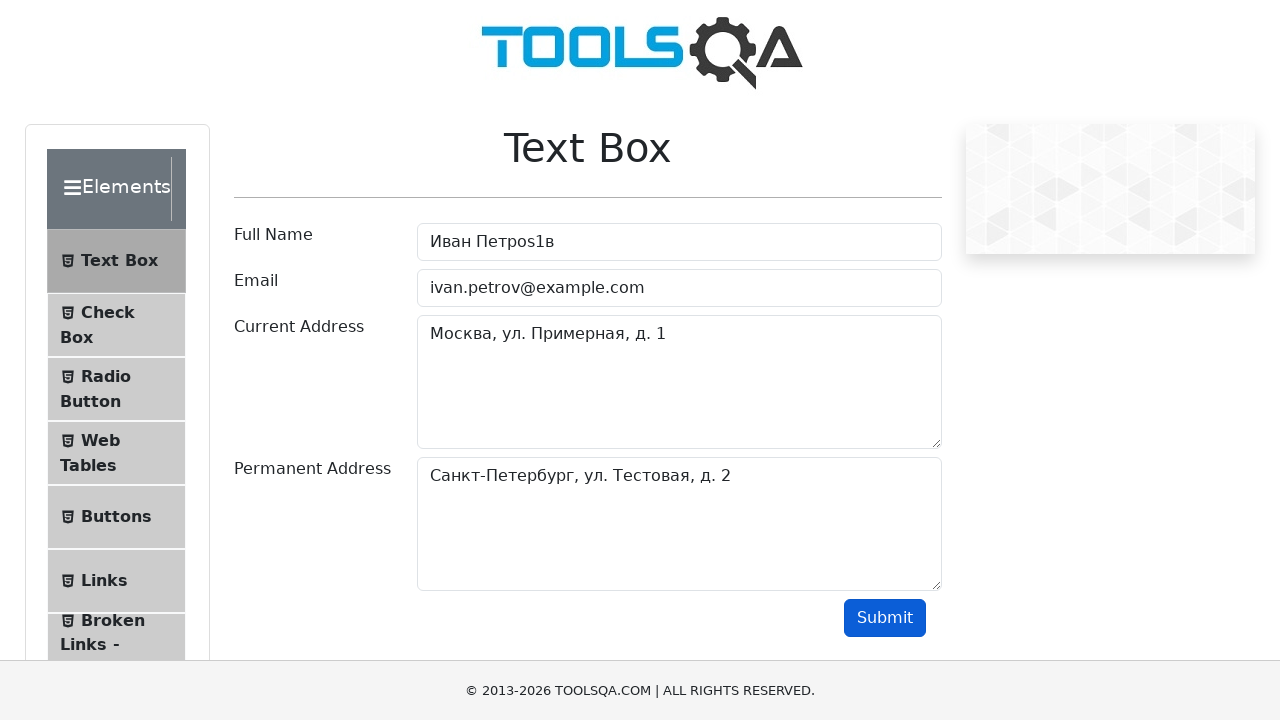